Navigates to the Nykaa beauty and cosmetics website

Starting URL: https://www.nykaa.com/

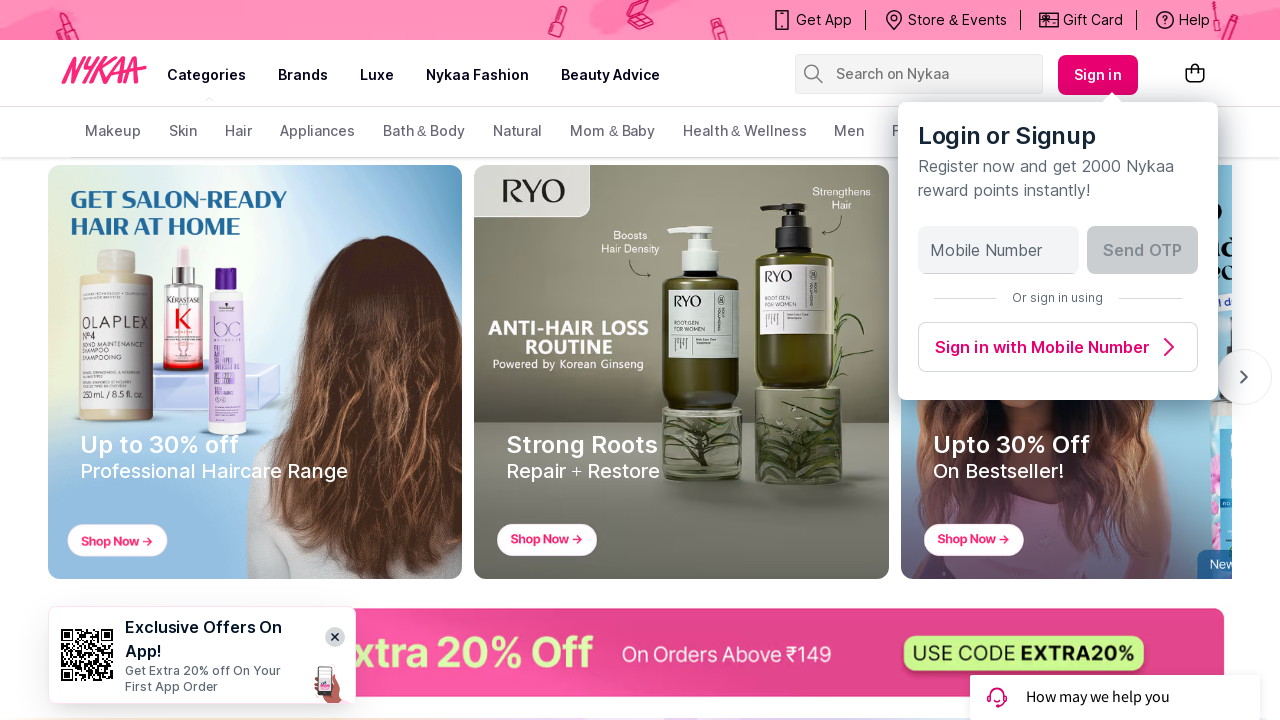

Navigated to Nykaa beauty and cosmetics website at https://www.nykaa.com/
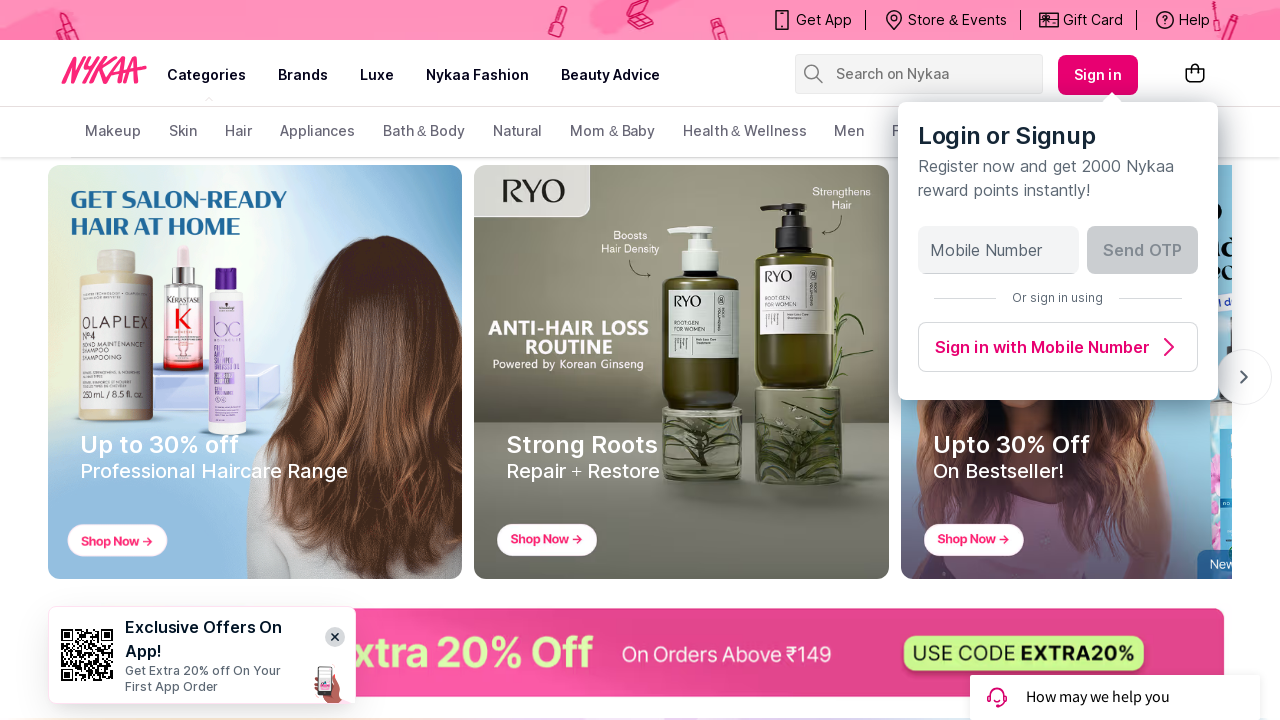

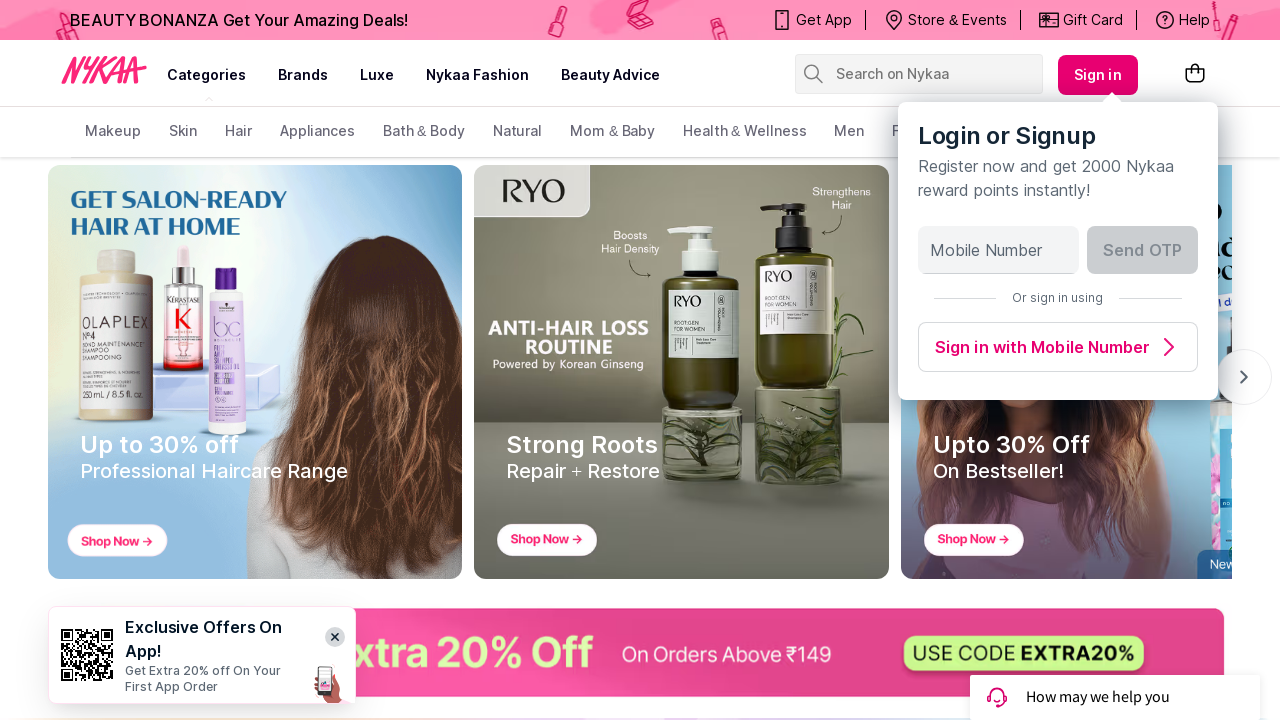